Tests alert handling functionality by navigating to the OK & Cancel alert section, triggering an alert, and dismissing it using keyboard automation

Starting URL: http://demo.automationtesting.in/Alerts.html

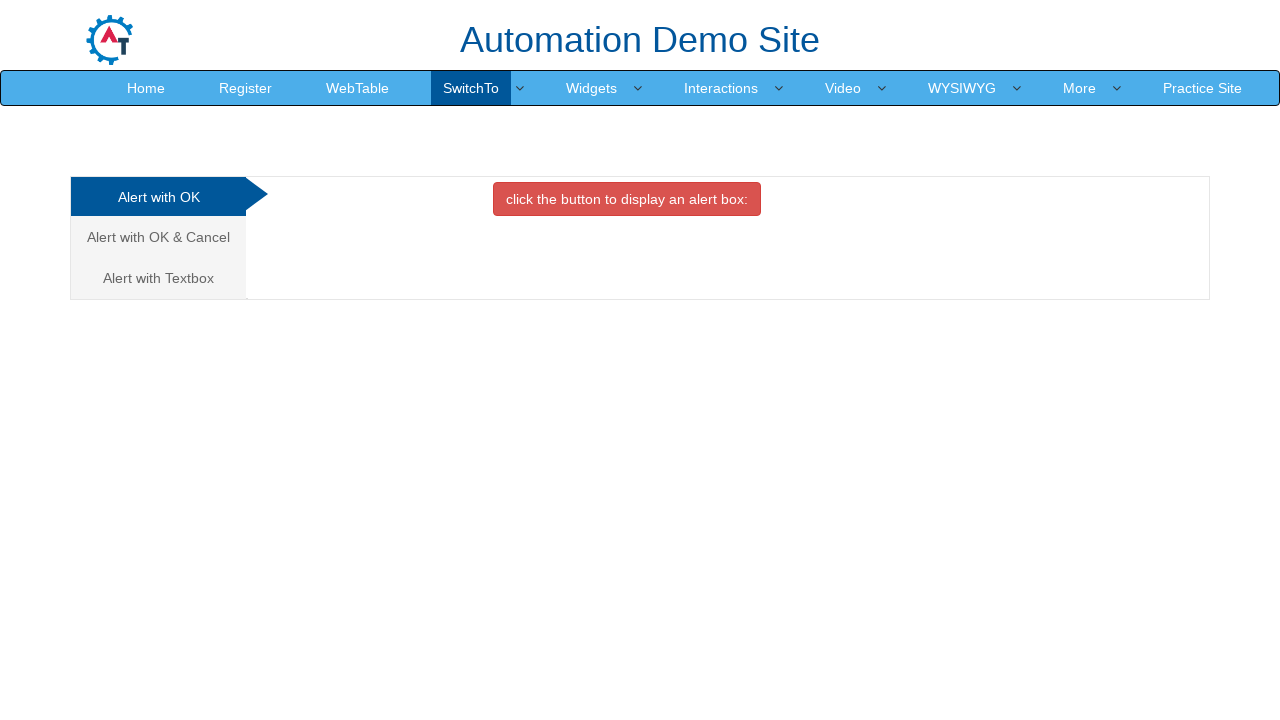

Navigated to Alerts.html test page
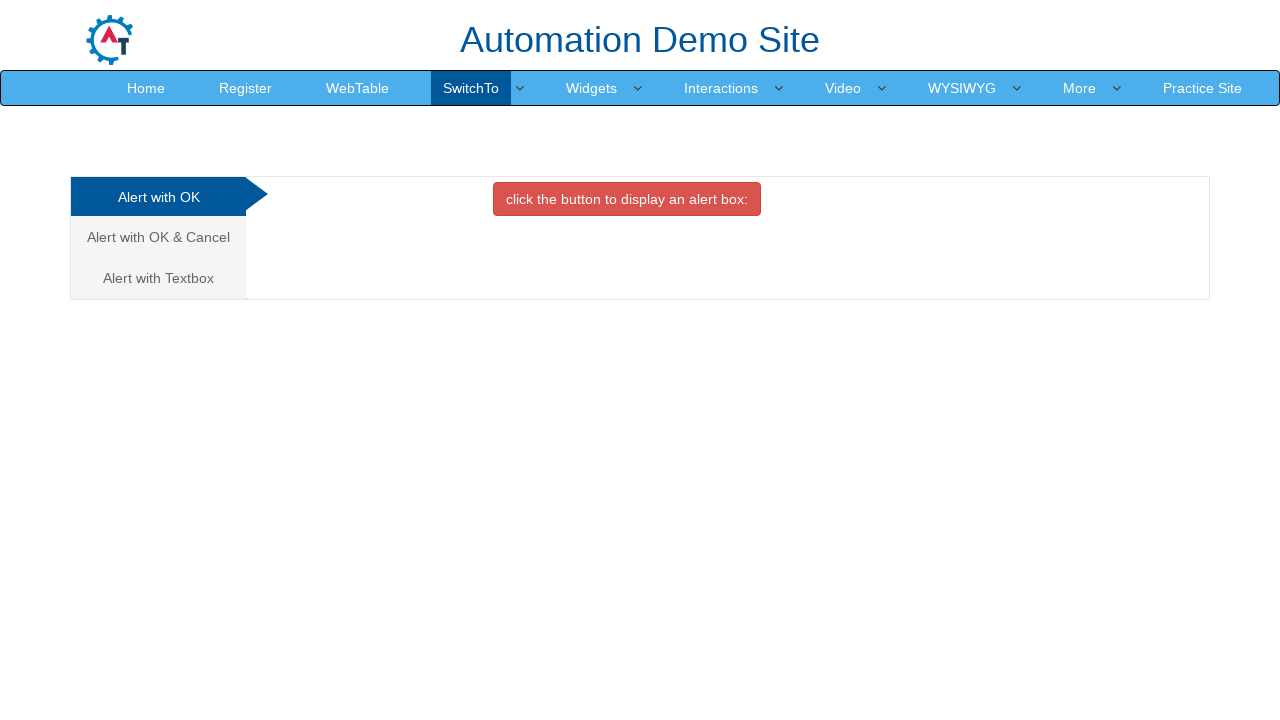

Clicked on 'Alert with OK & Cancel' tab at (158, 237) on xpath=//a[text()='Alert with OK & Cancel ']
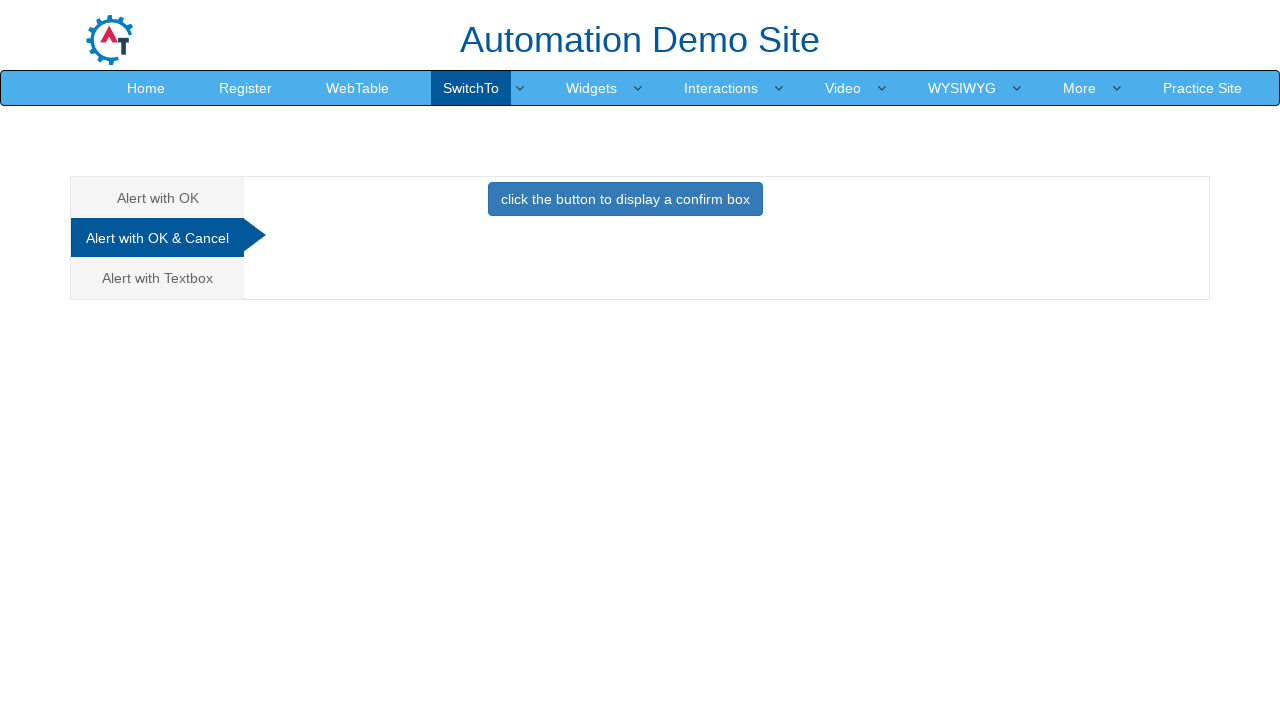

Set up dialog handler to accept alerts
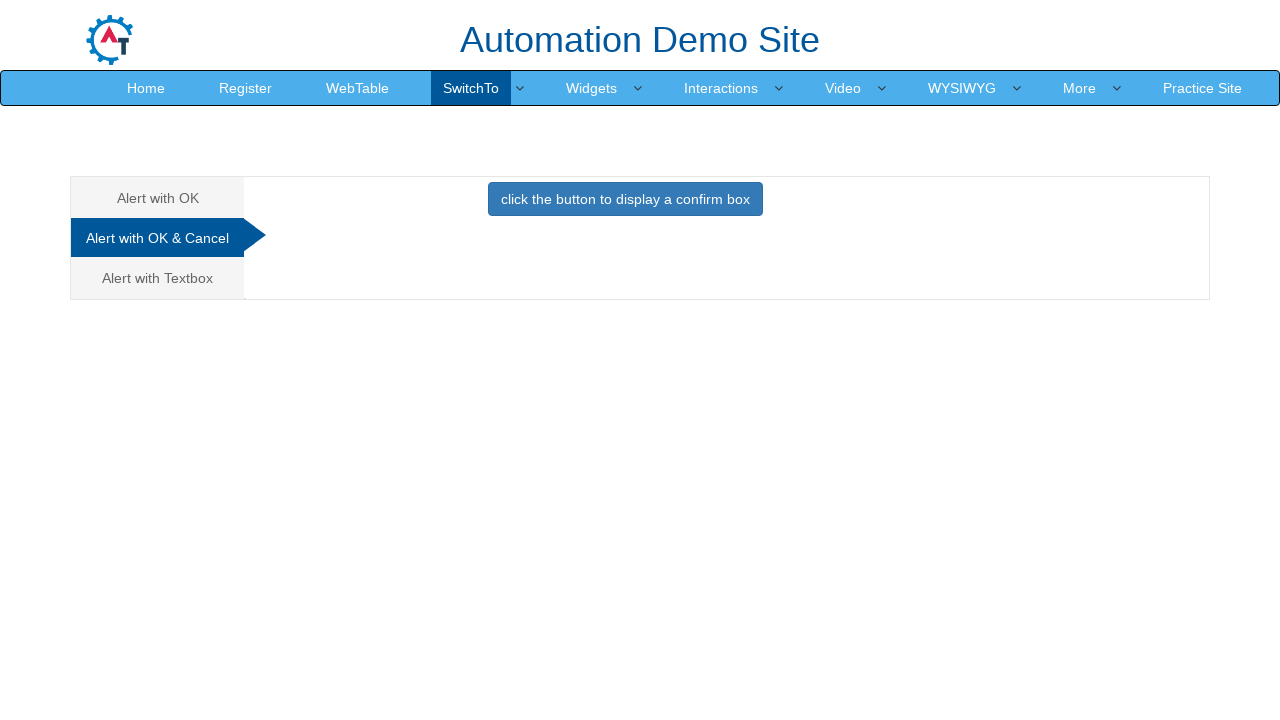

Clicked button to trigger confirm alert at (625, 199) on xpath=//button[@class='btn btn-primary']
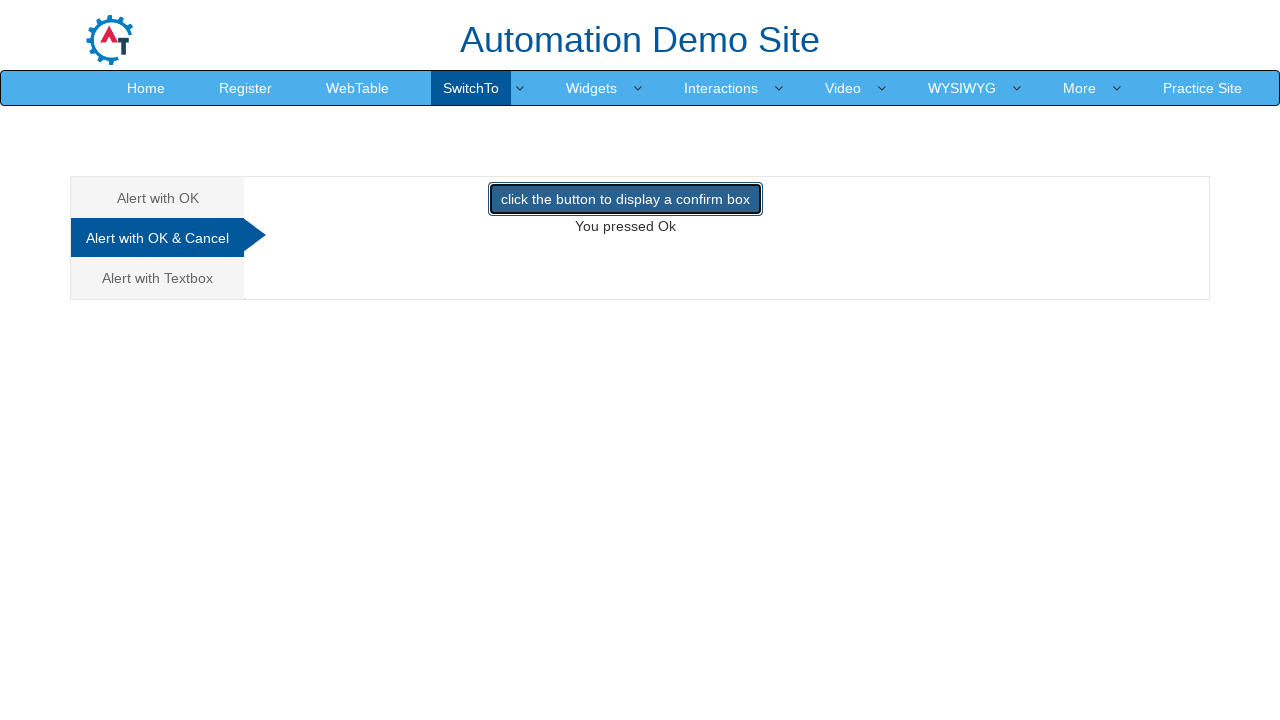

Alert was dismissed using keyboard automation
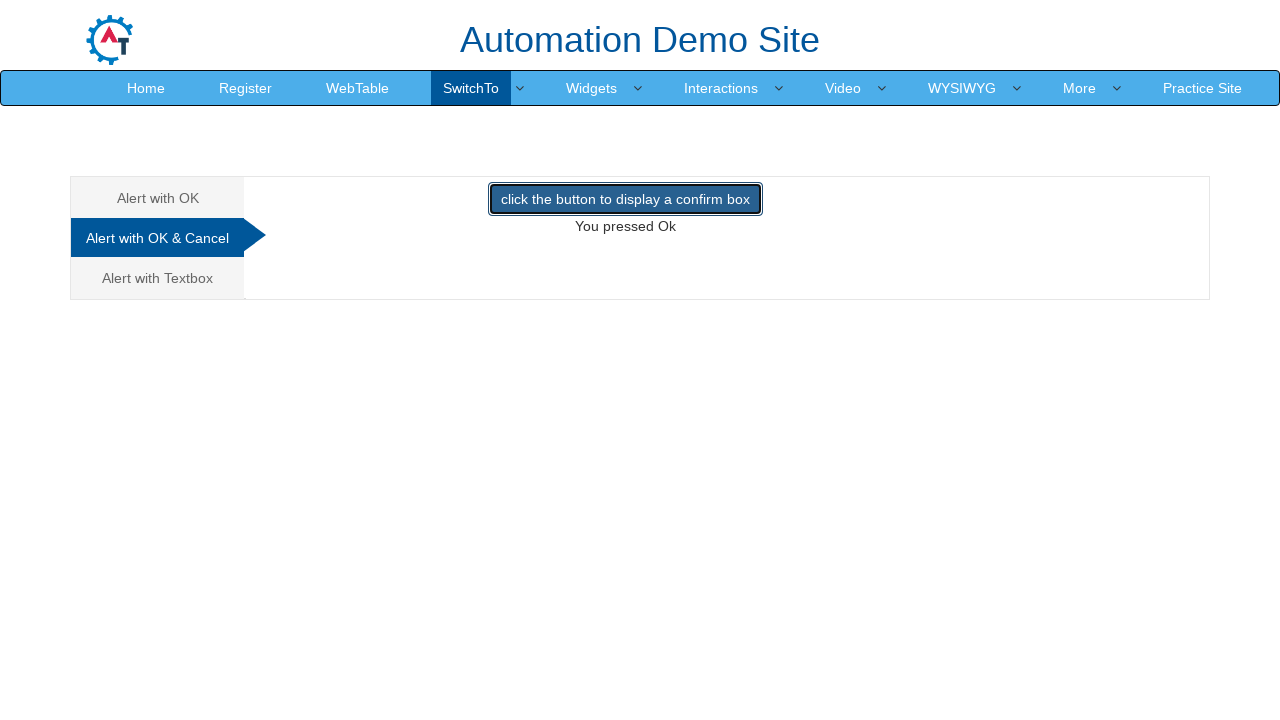

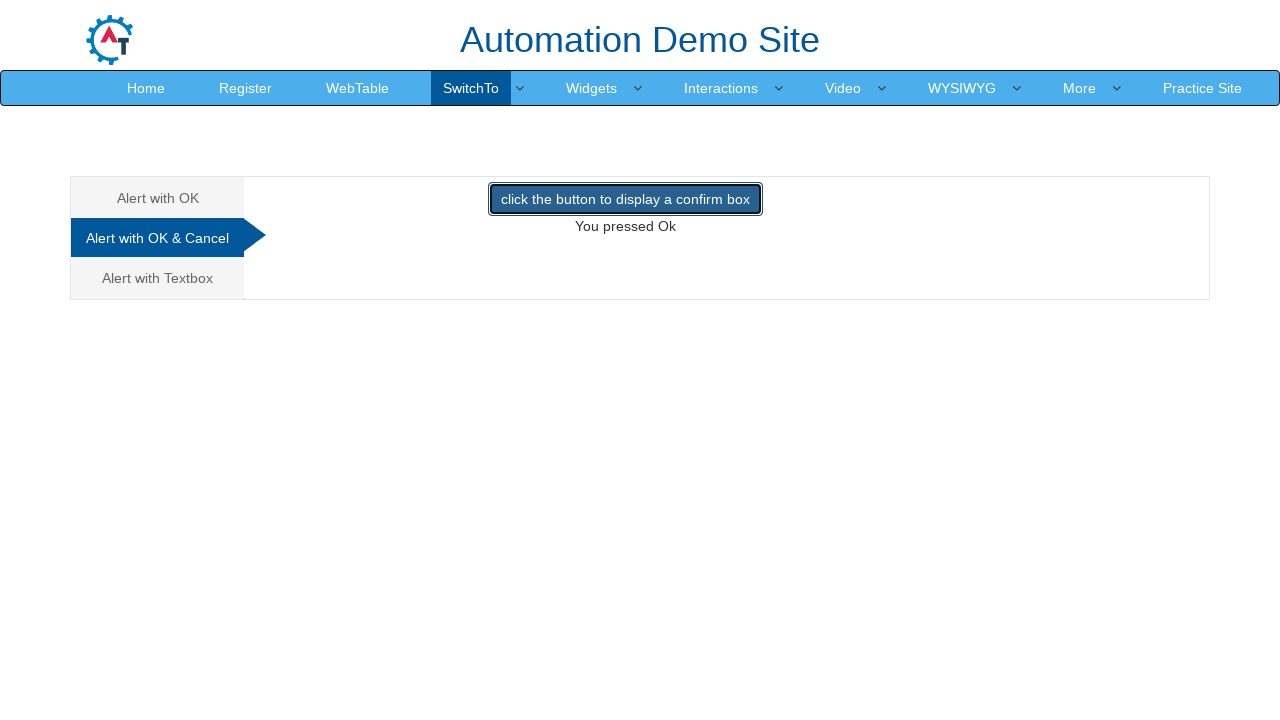